Tests a practice text-box form by filling in full name, email, address, and password fields, then submitting the form.

Starting URL: https://www.tutorialspoint.com/selenium/practice/text-box.php

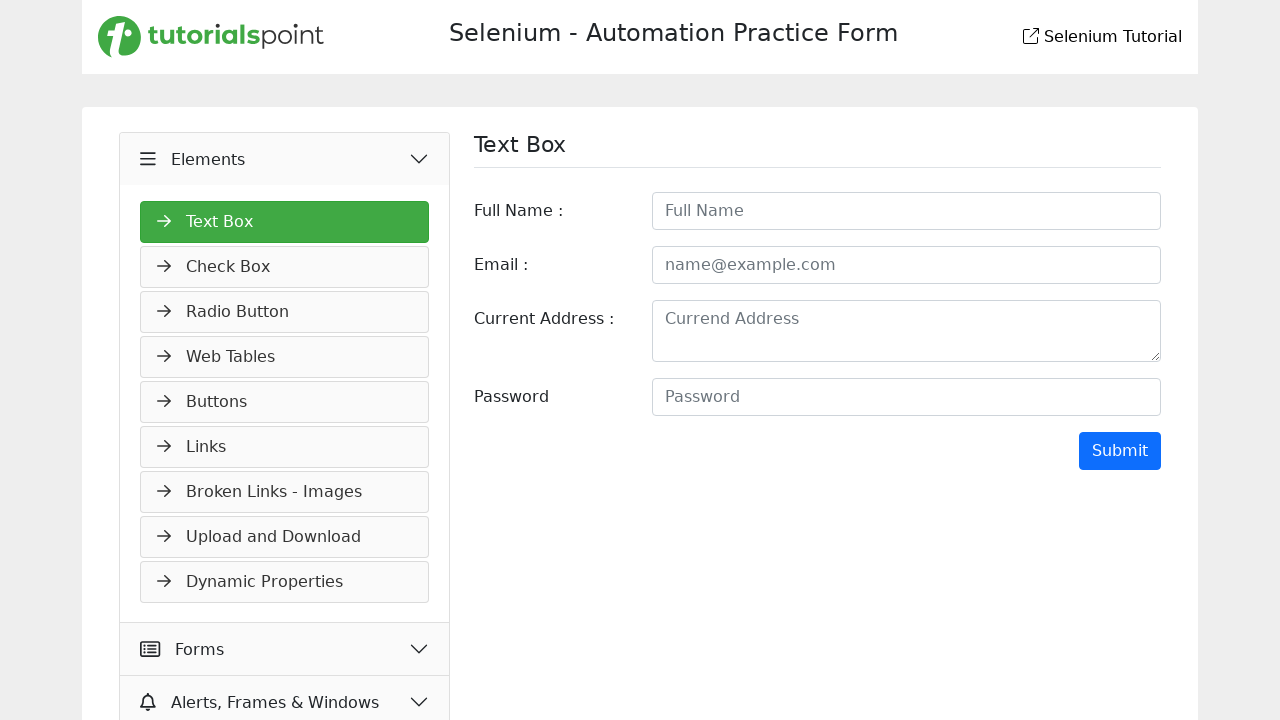

Filled full name field with 'Pranita' on #fullname
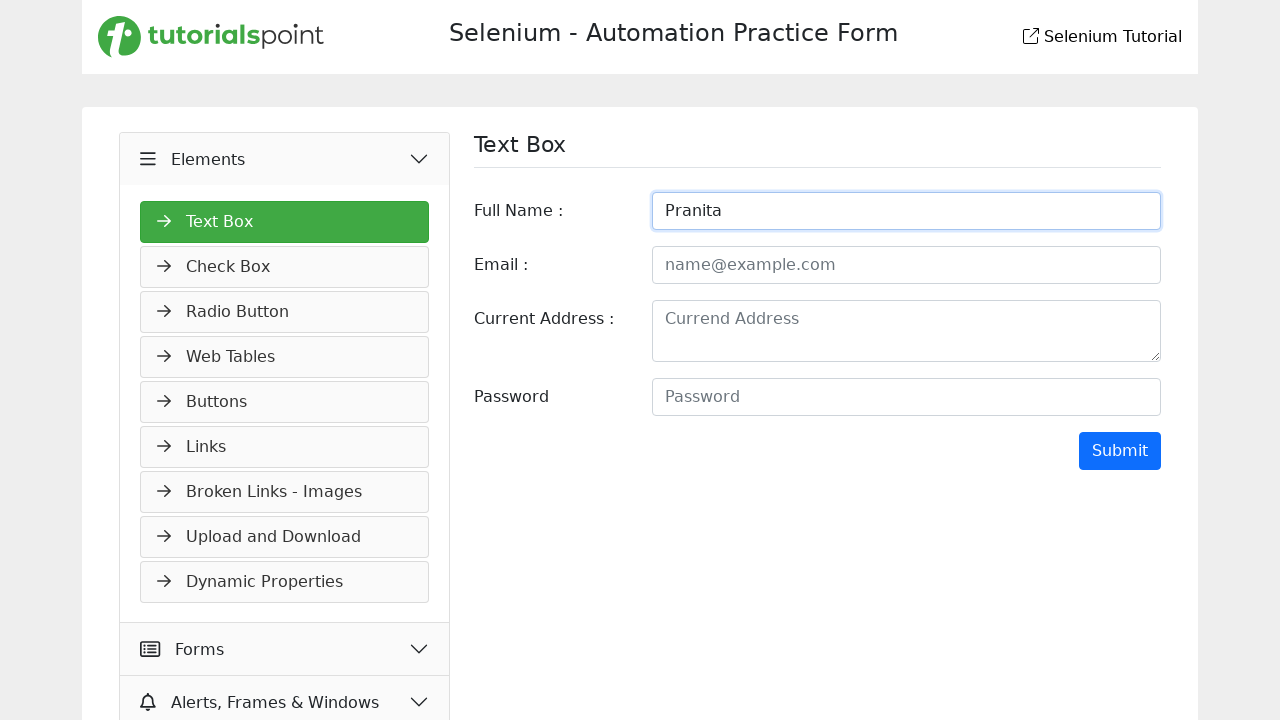

Filled email field with 'abc@abcd.com' on #email
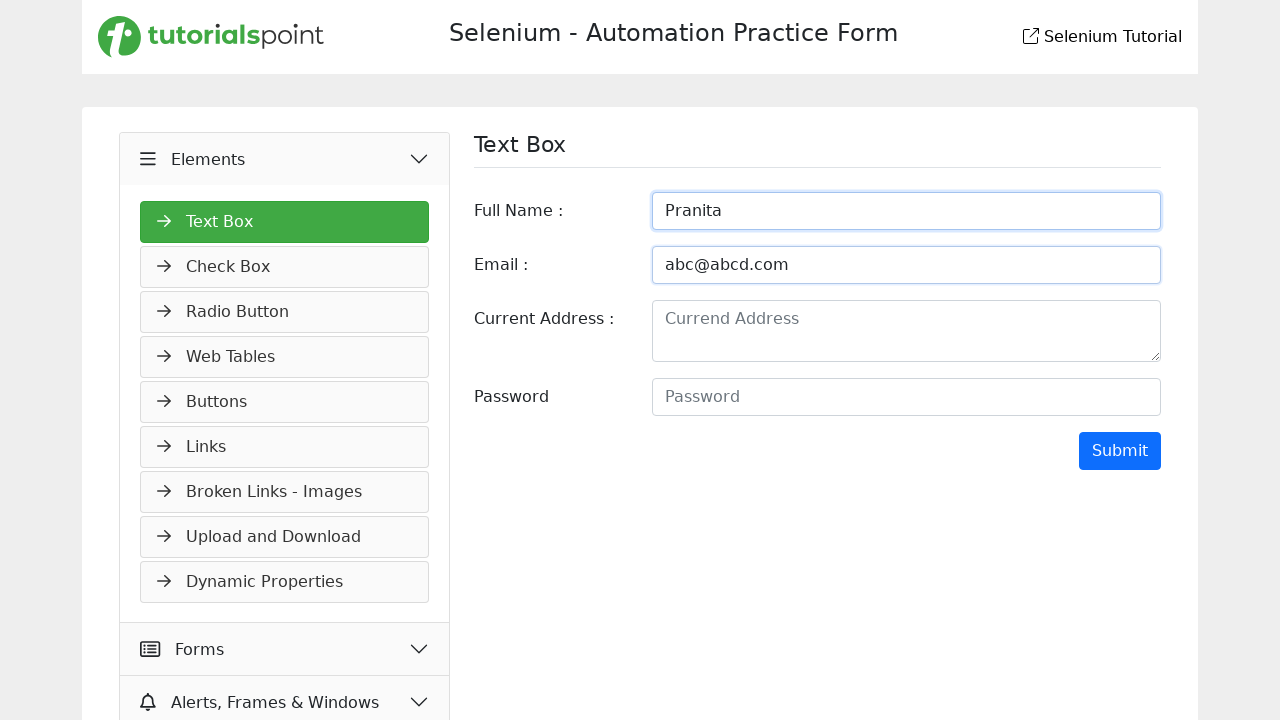

Filled address field with 'BlueRidge IT Park, Hinjewadi' on #address
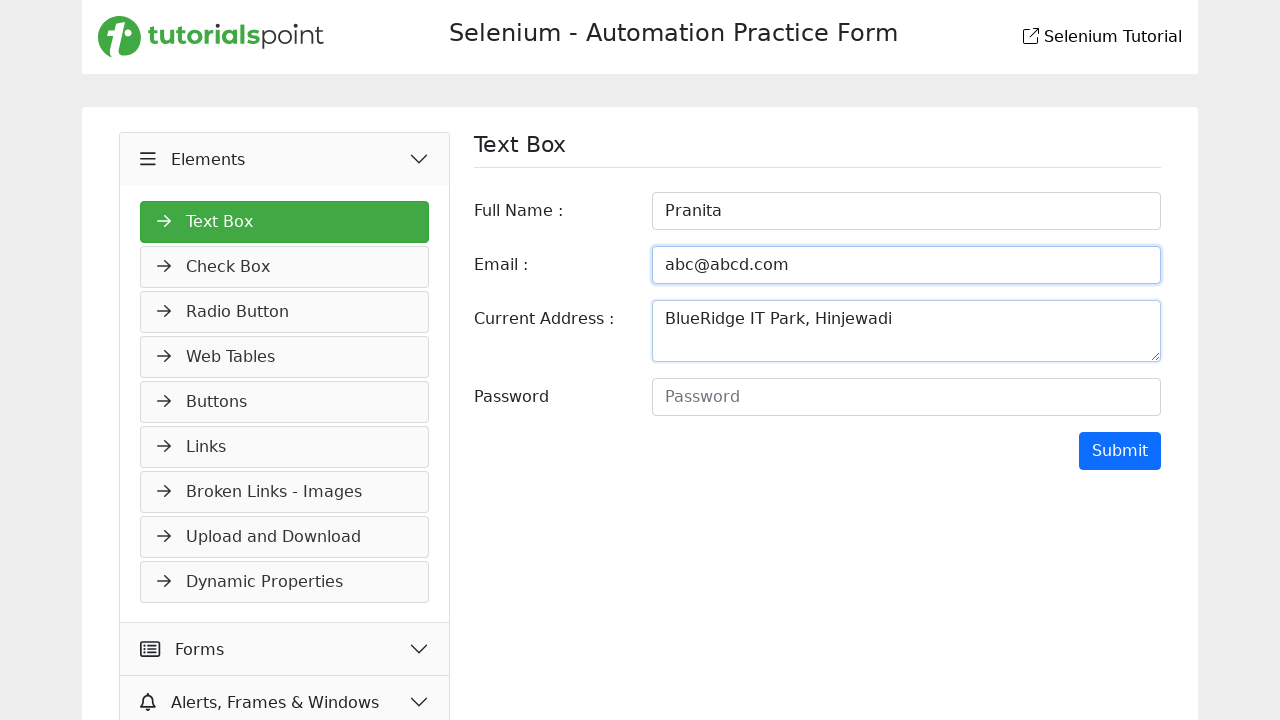

Set password field to 'passwordtext' using JavaScript
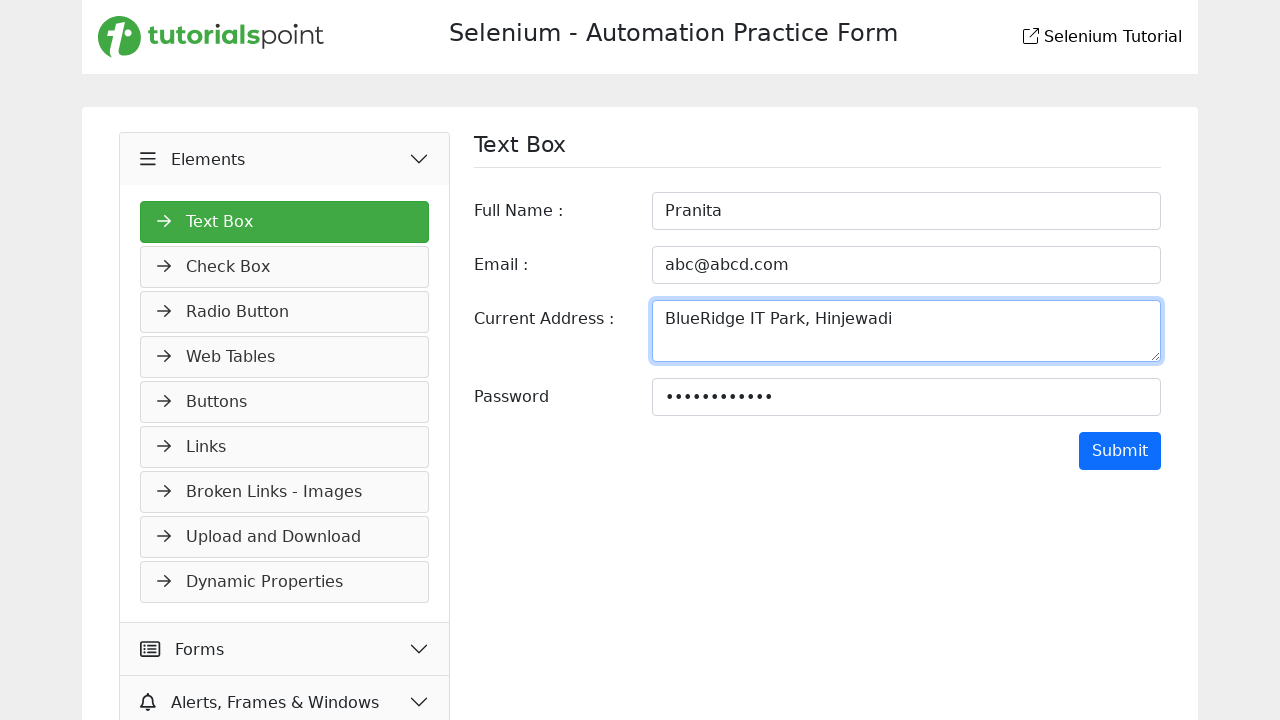

Clicked submit button to submit the form at (1120, 451) on input[type='submit']
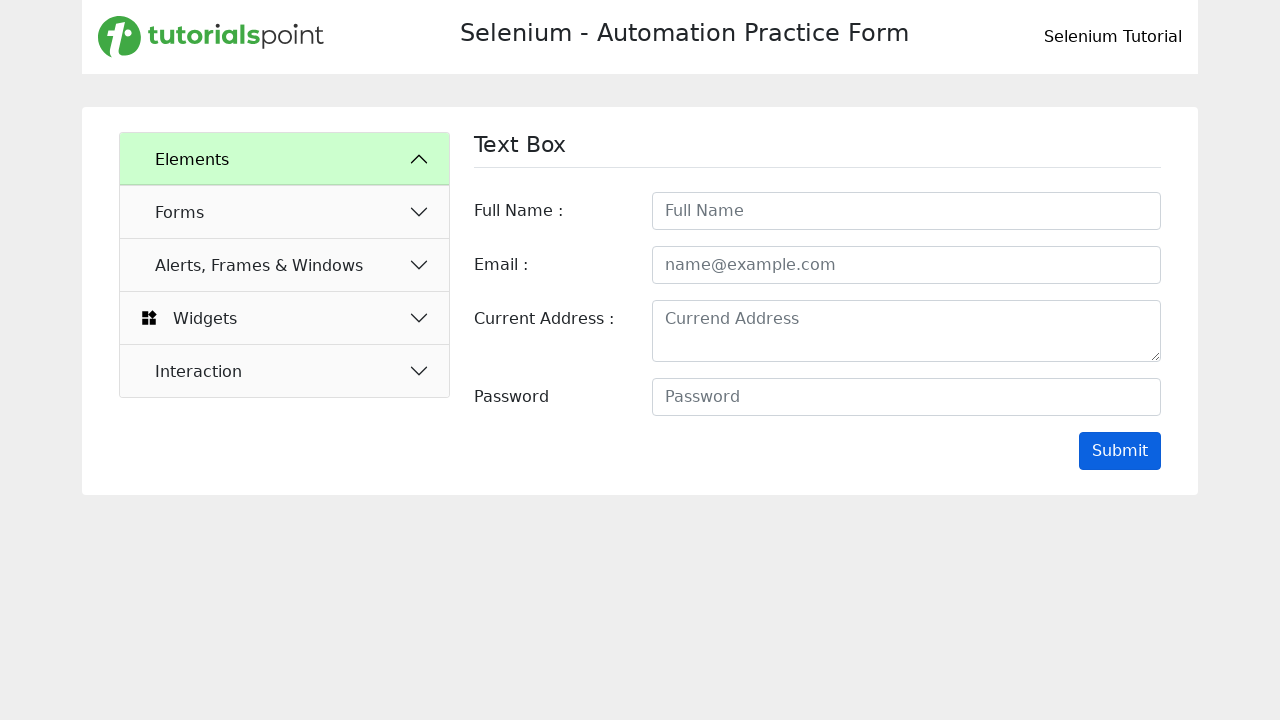

Waited 2 seconds for form processing to complete
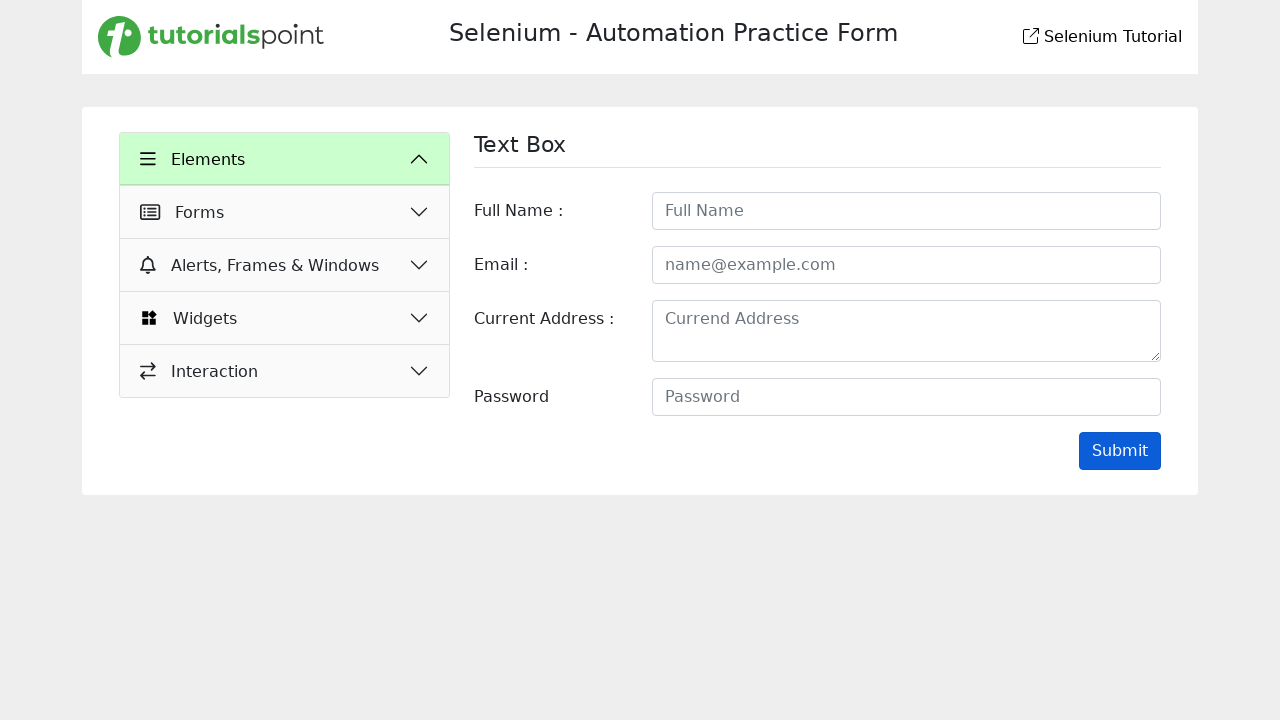

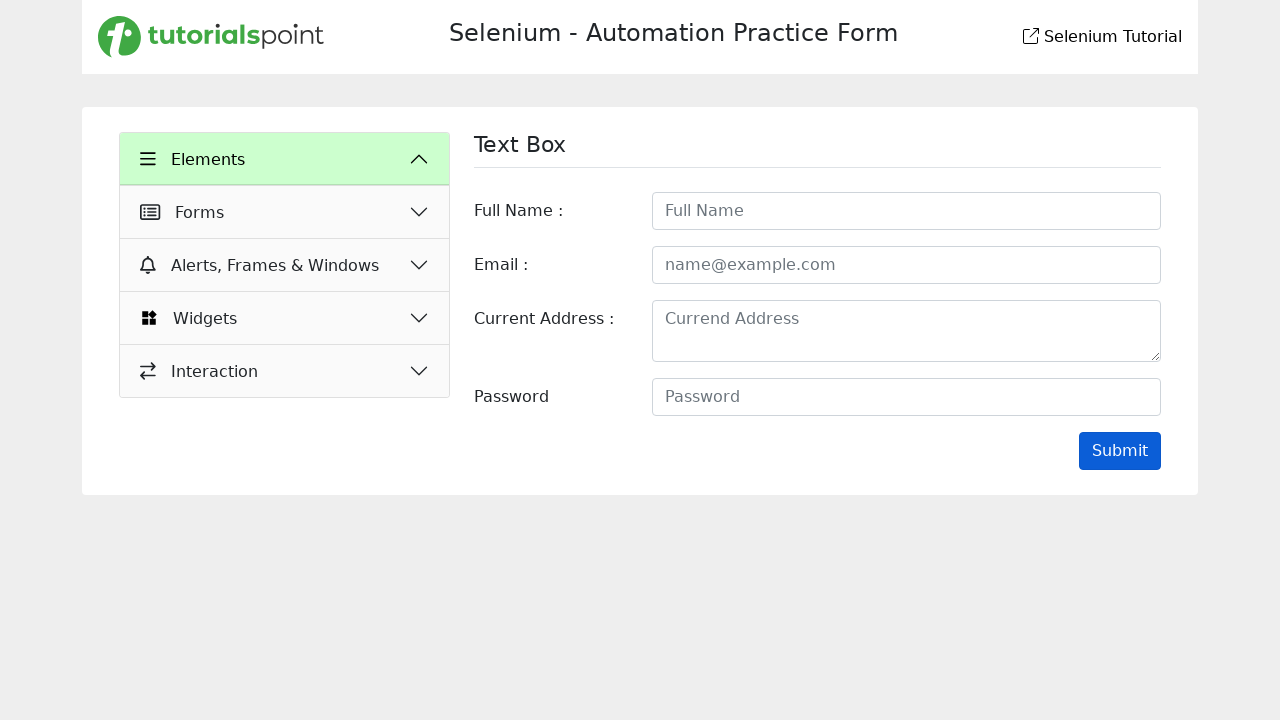